Tests iframe handling by switching to an iframe, filling a text input, switching back to main content, and clicking a Register link

Starting URL: https://demo.automationtesting.in/Frames.html

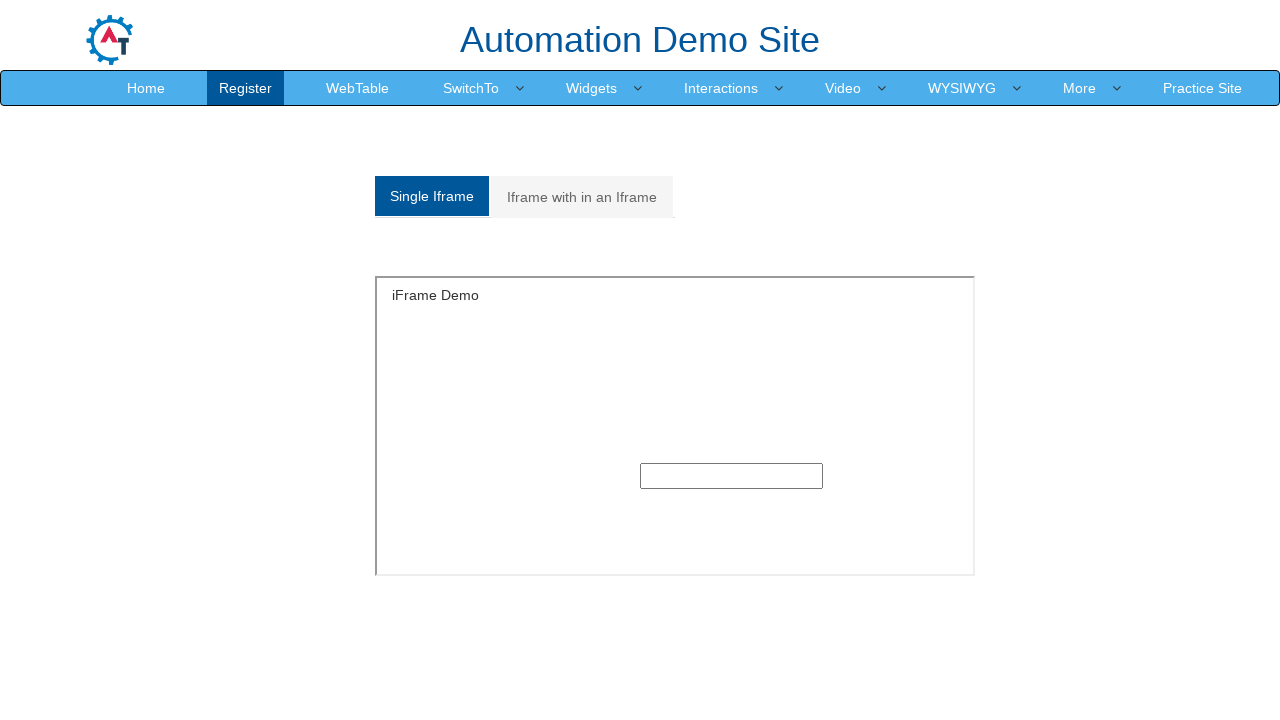

Switched to iframe #singleframe and filled text input with 'speedway' on #singleframe >> internal:control=enter-frame >> input[type='text'] >> nth=0
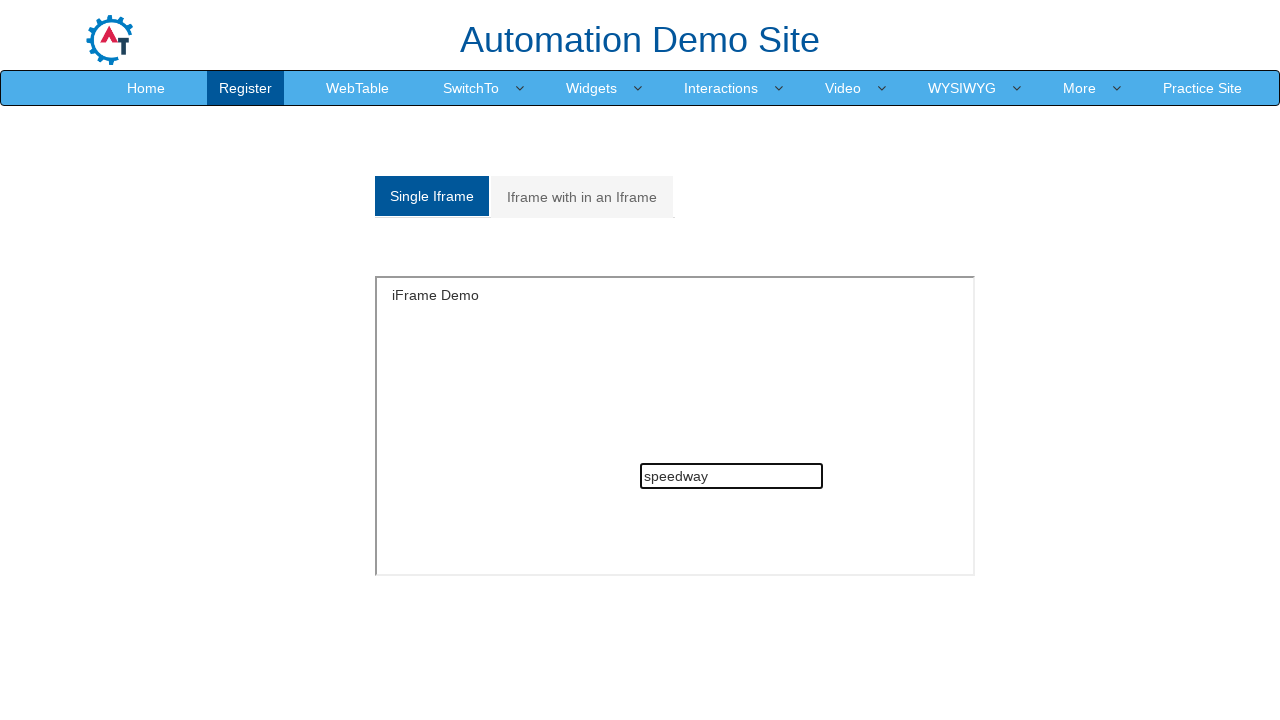

Clicked Register link in main content at (246, 88) on text=Register
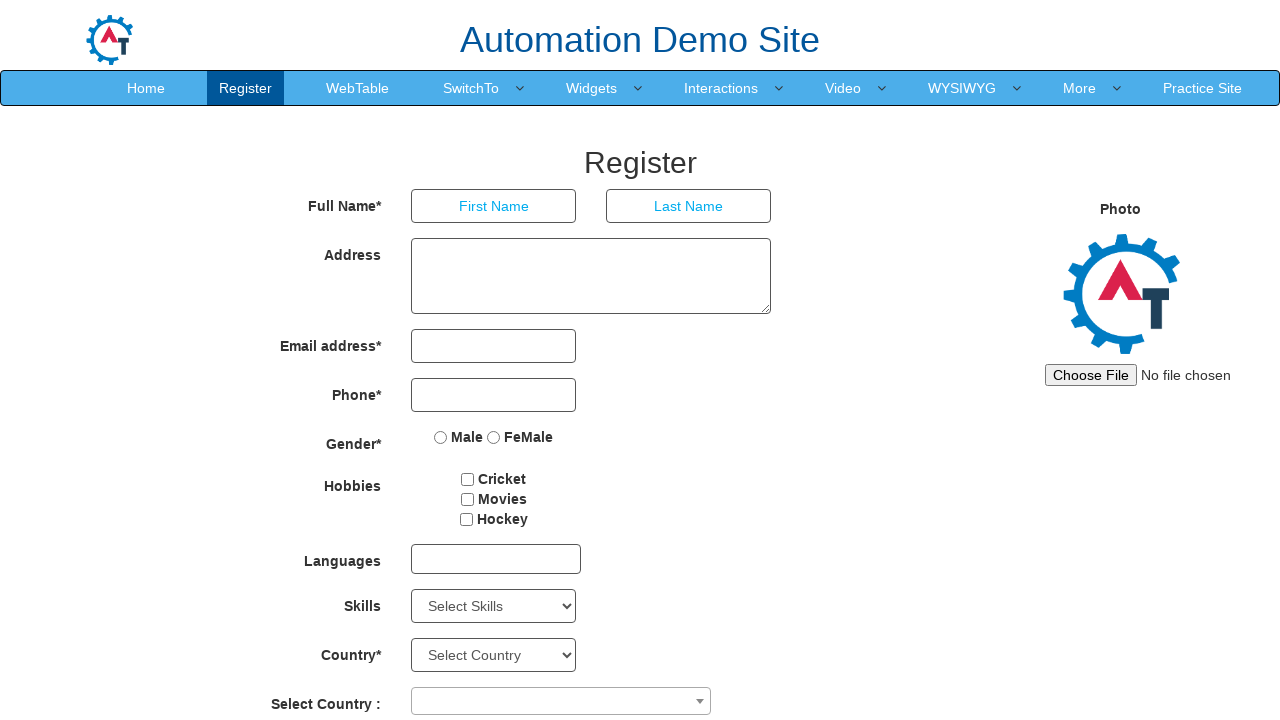

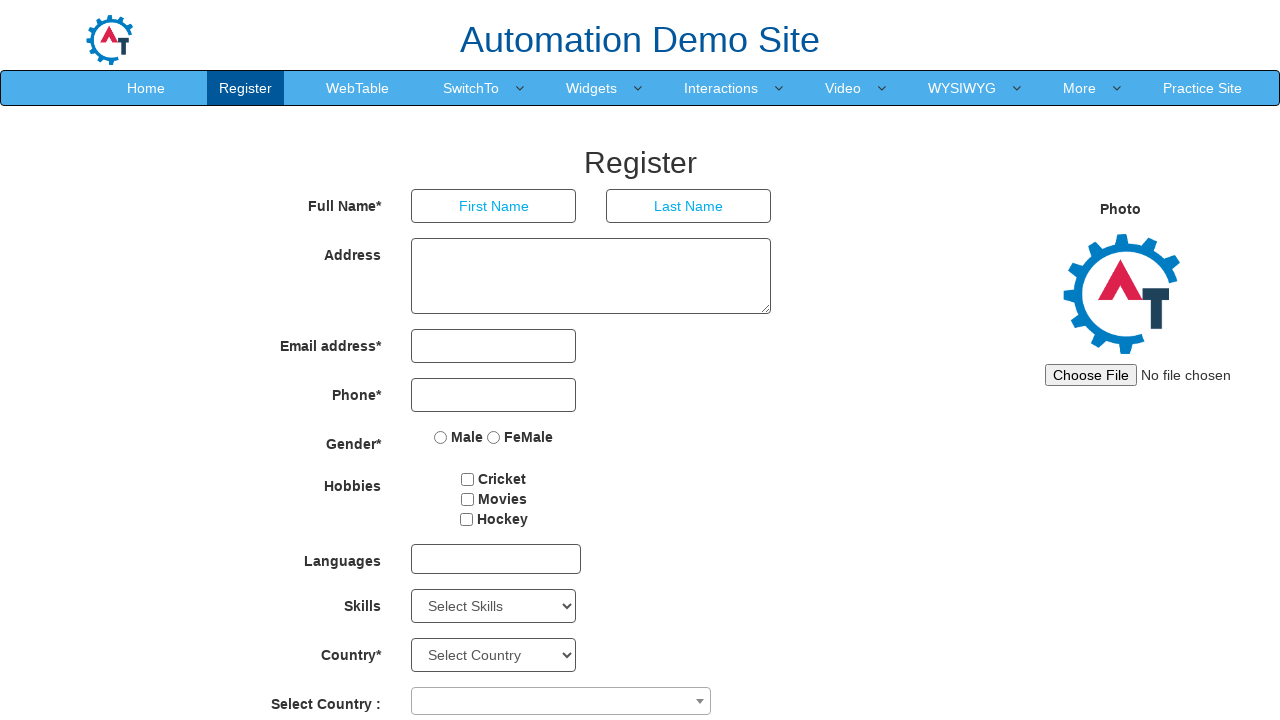